Tests a vegetable/grocery e-commerce site by searching for products containing "ca", verifying the correct number of products appear, adding items to cart including one specific product (Cashews), and verifying the site logo text.

Starting URL: https://rahulshettyacademy.com/seleniumPractise/#/

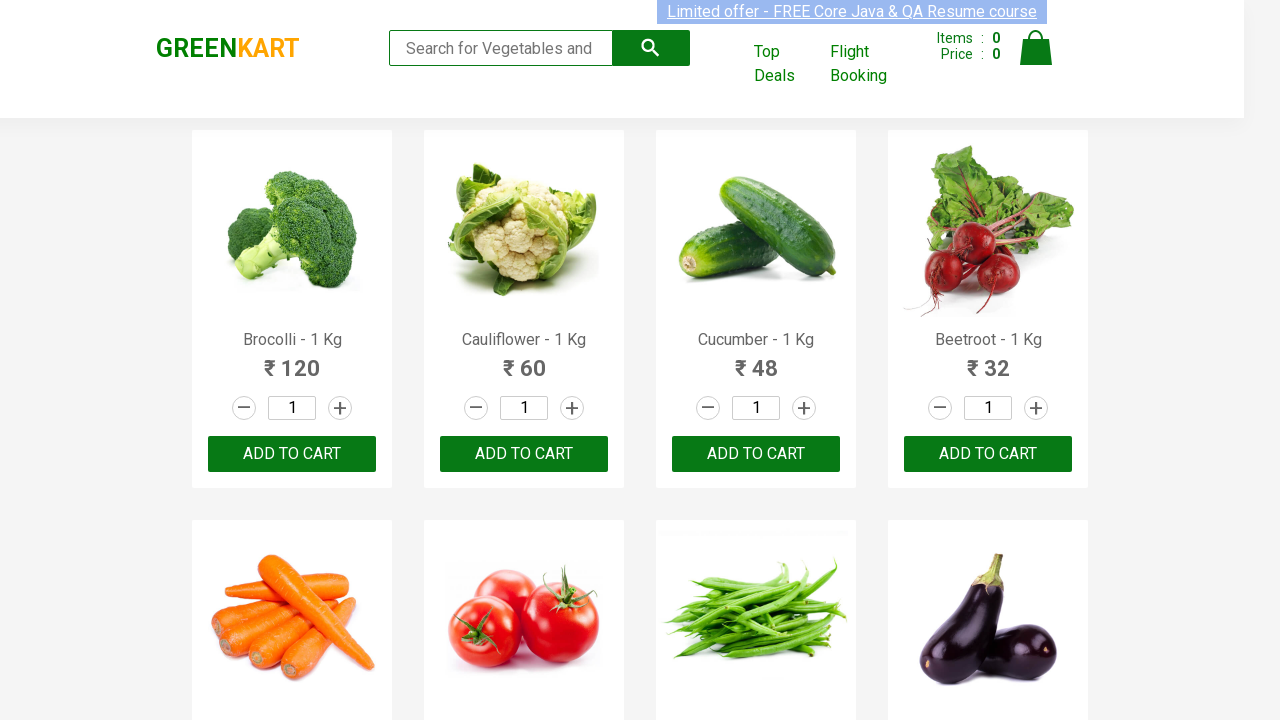

Filled search box with 'ca' to filter products on .search-keyword
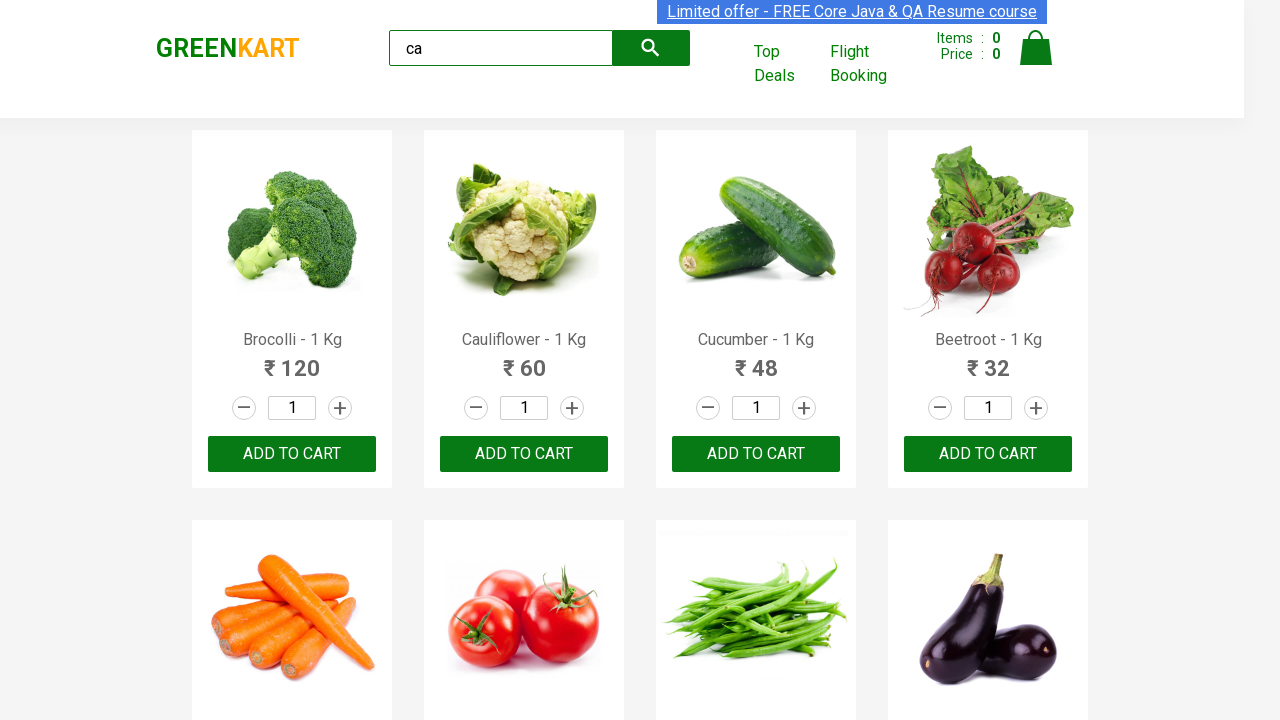

Waited 2 seconds for products to filter
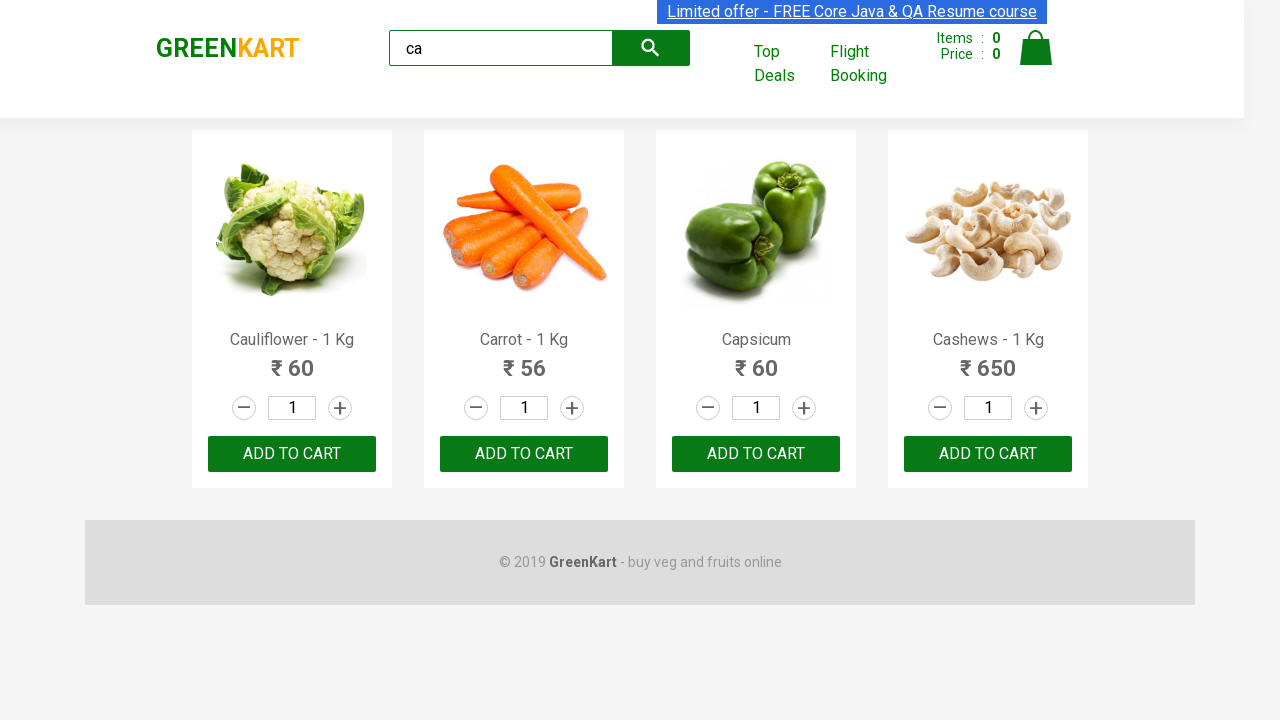

Verified that 4 products are visible after search
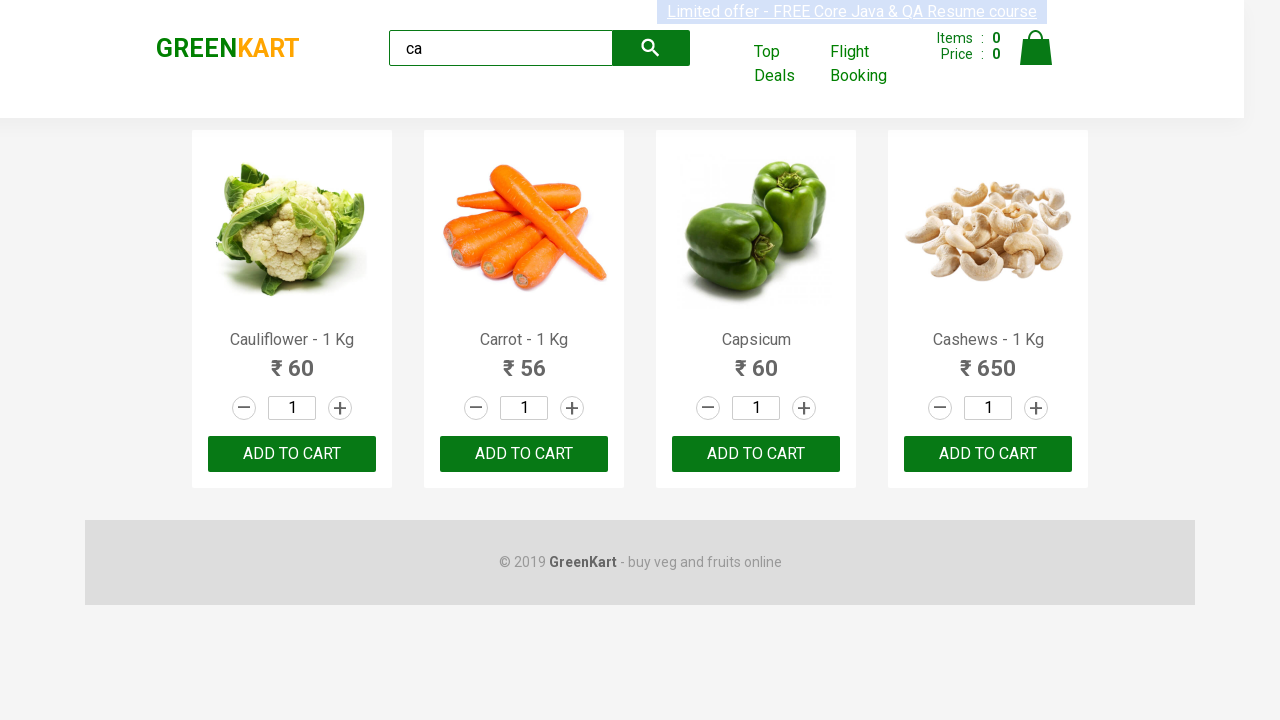

Clicked ADD TO CART button for the first product at (292, 454) on .products .product >> text=ADD TO CART >> nth=0
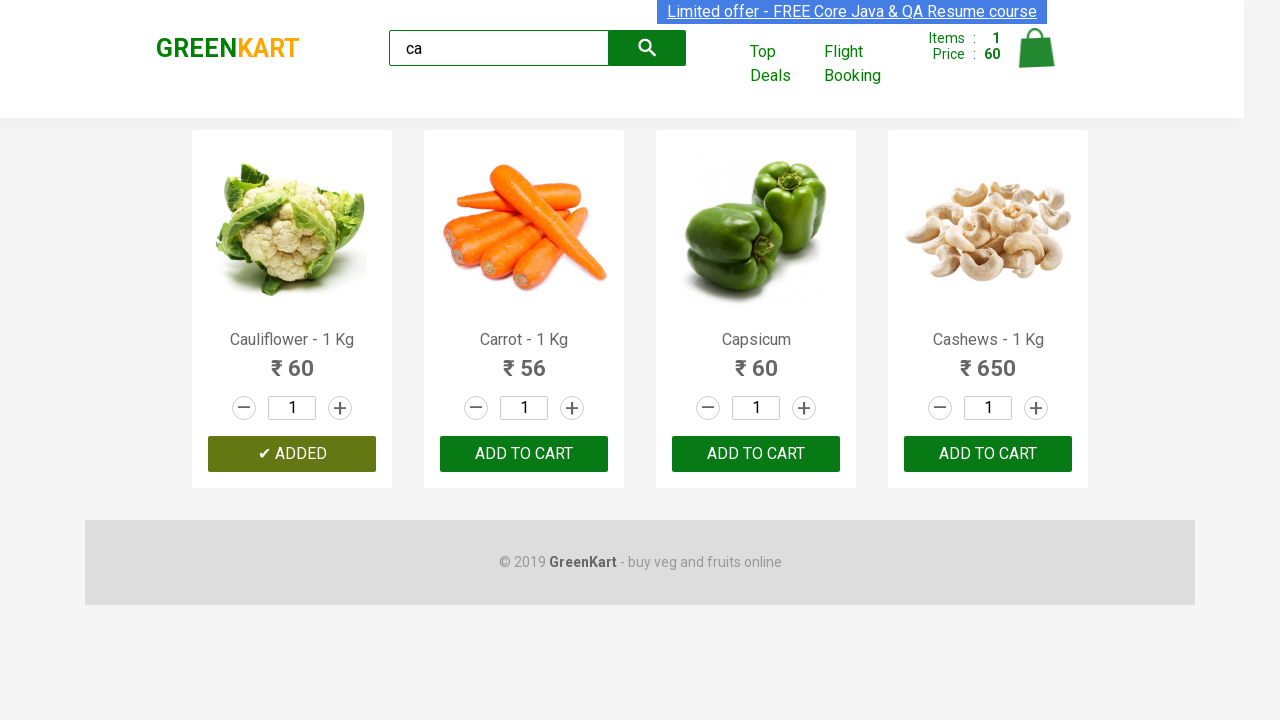

Found and clicked ADD TO CART button for Cashews product at (988, 454) on .products .product >> nth=3 >> button
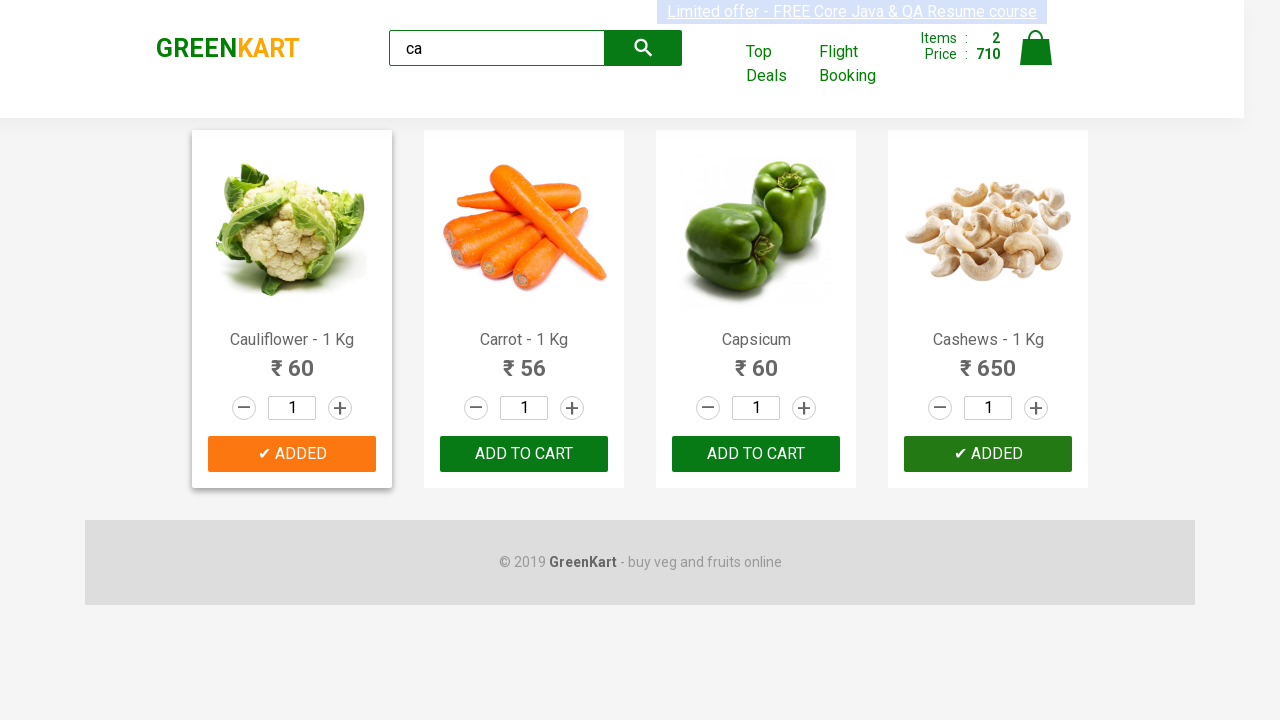

Verified that the site logo displays 'GREENKART'
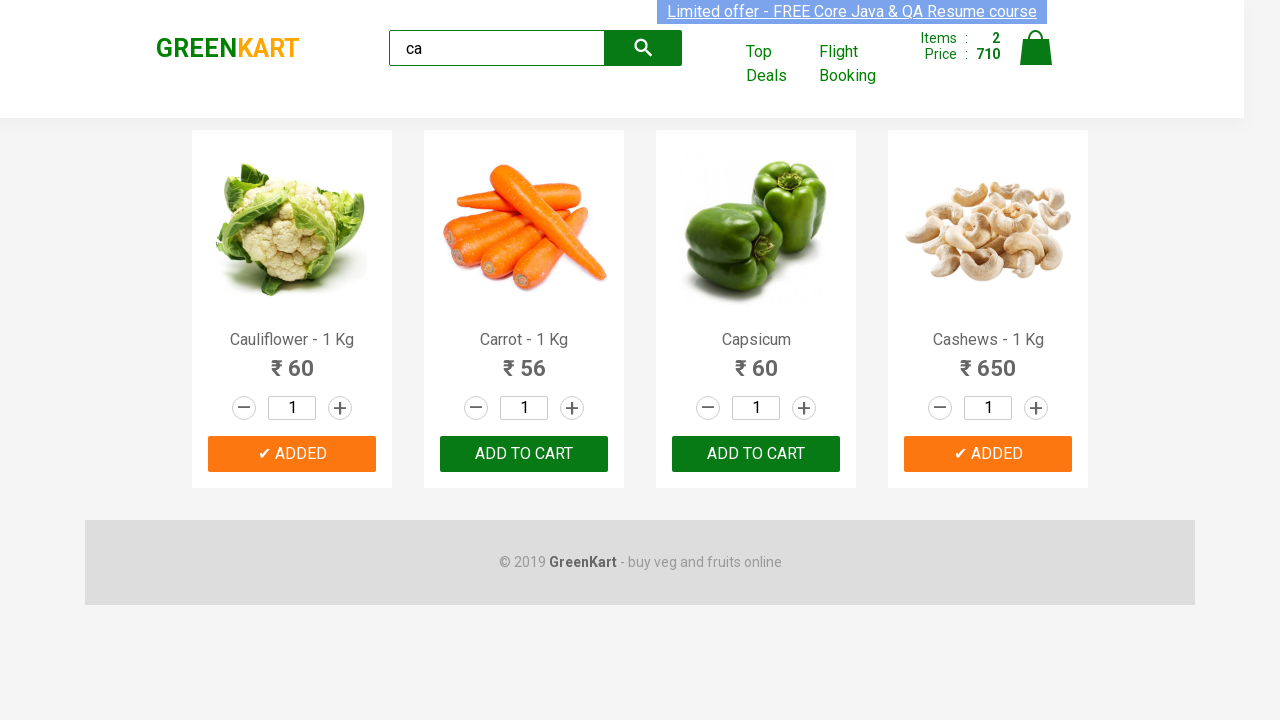

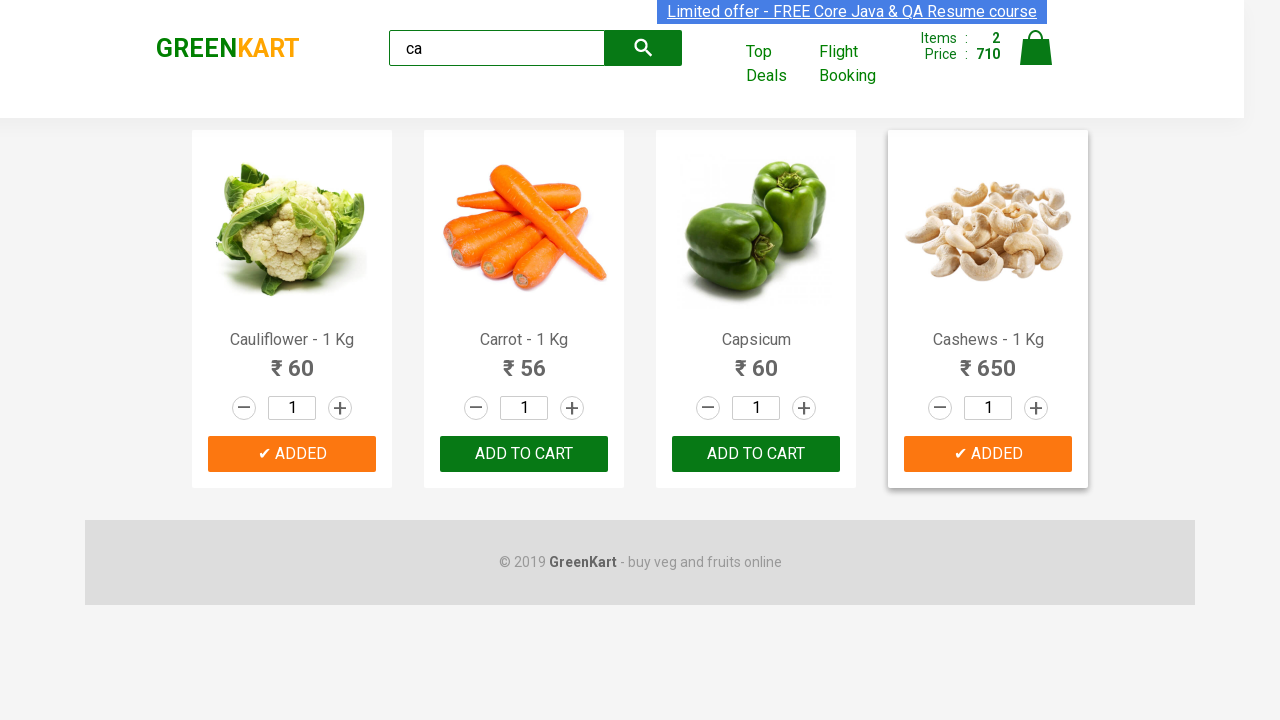